Tests drag and drop functionality by dragging an element from source to target within an iframe

Starting URL: https://jqueryui.com/droppable/

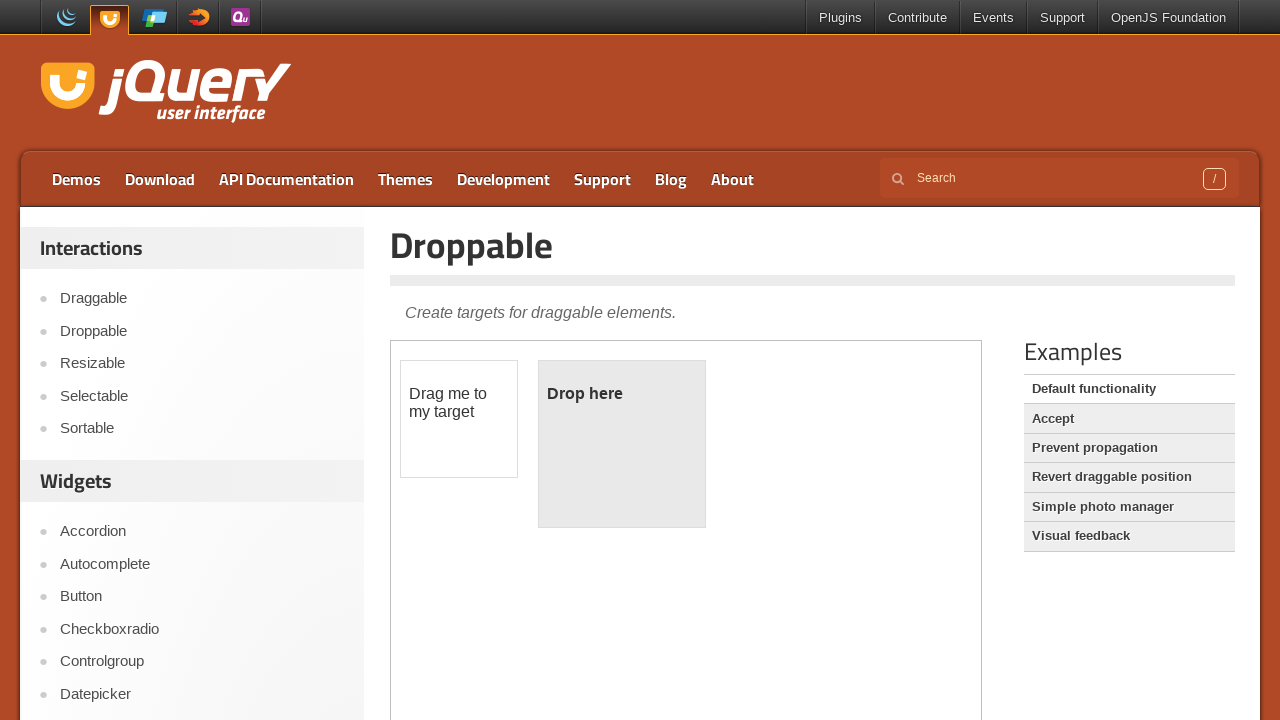

Located iframe containing drag and drop demo
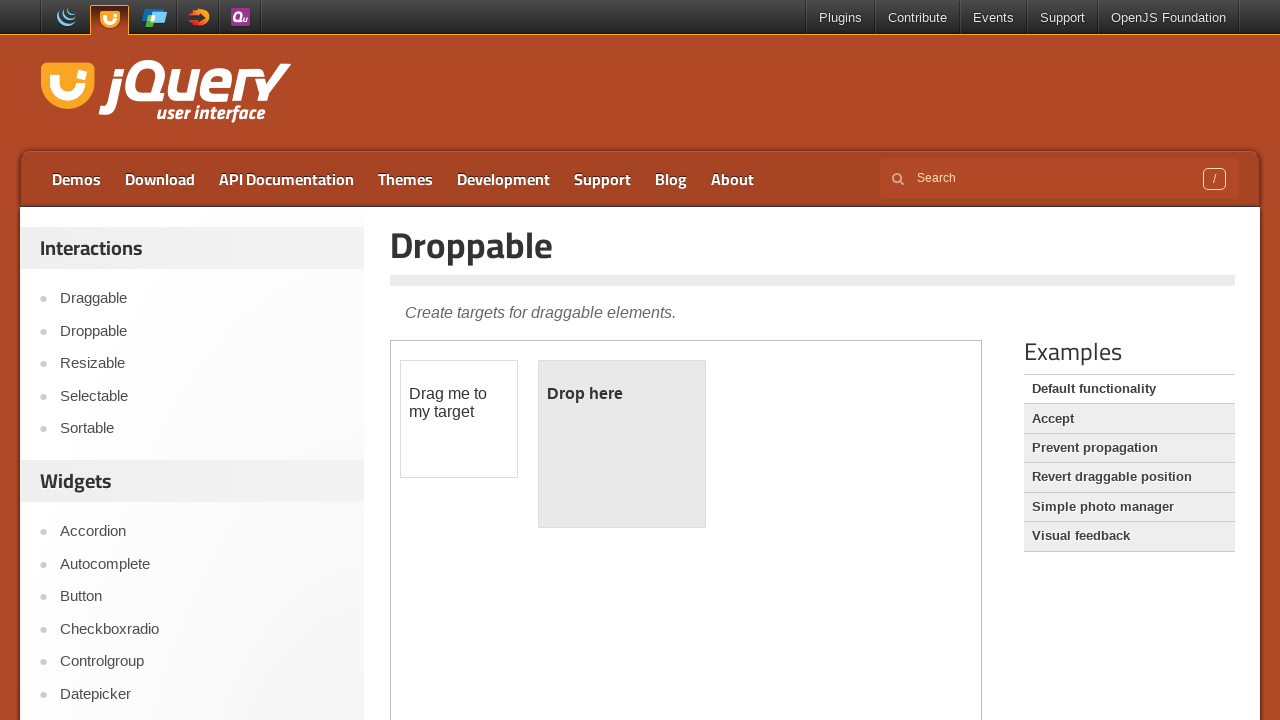

Located draggable element
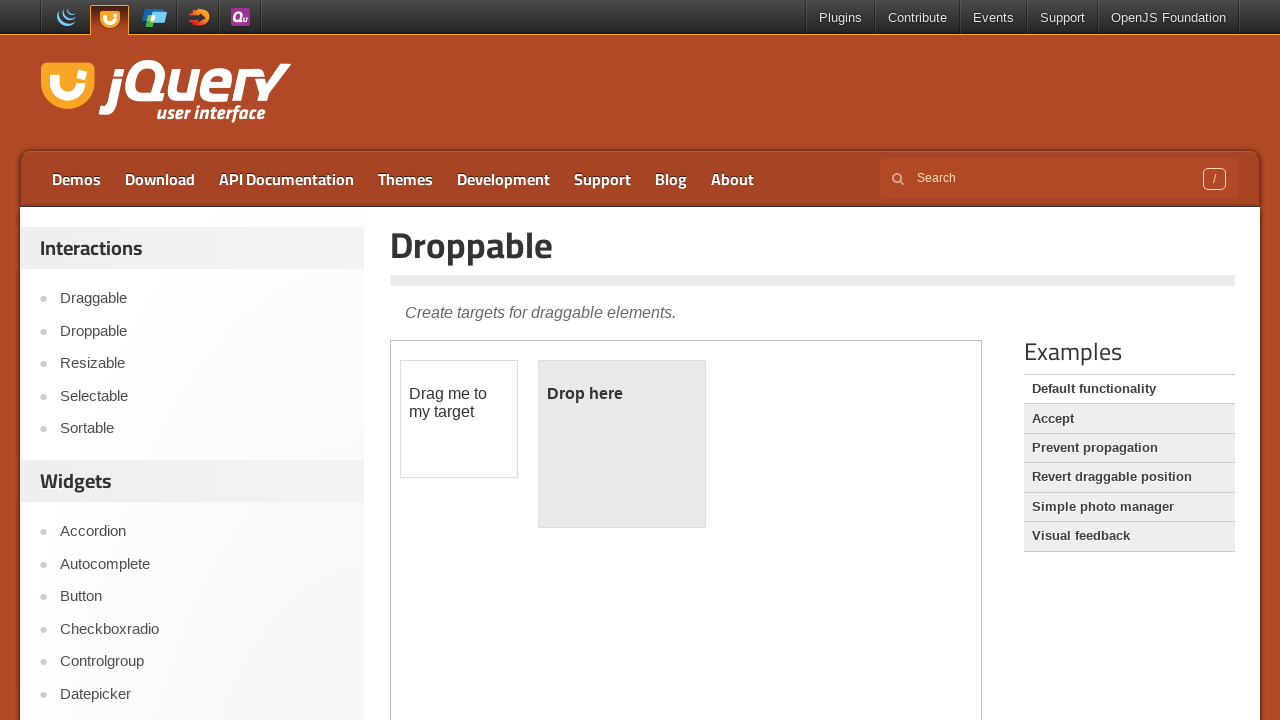

Located droppable target element
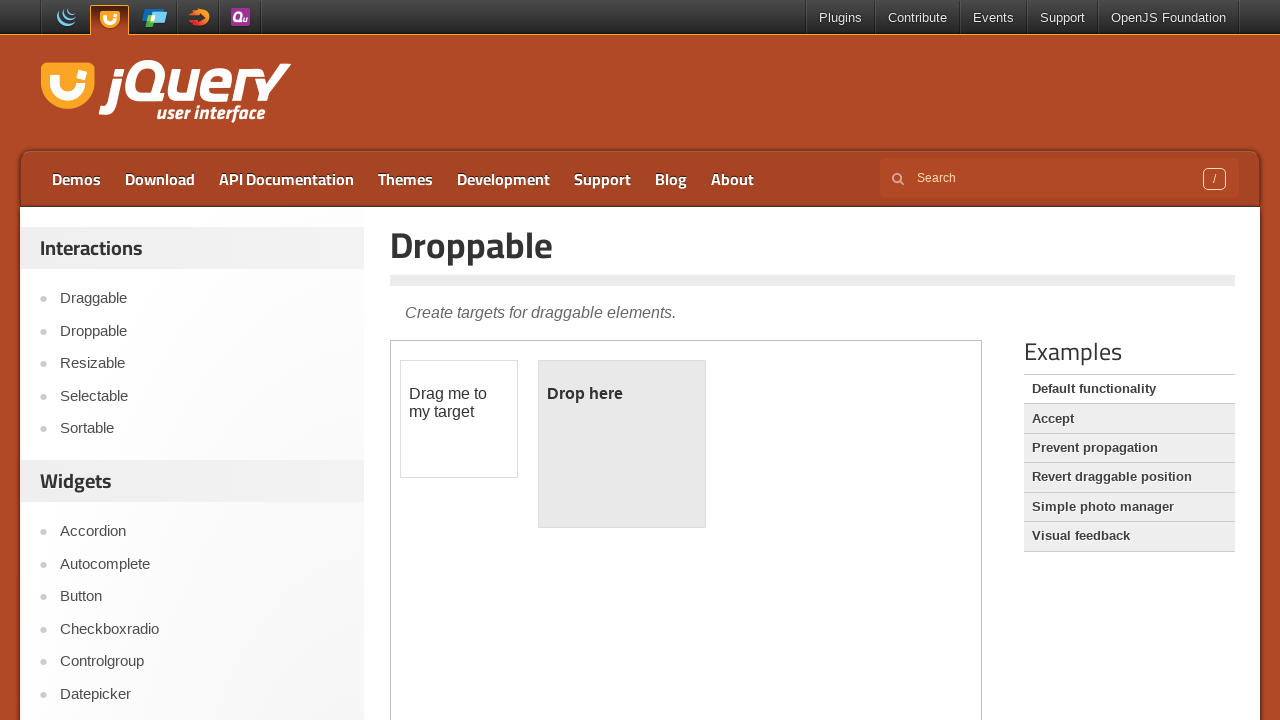

Dragged element from source to target at (622, 444)
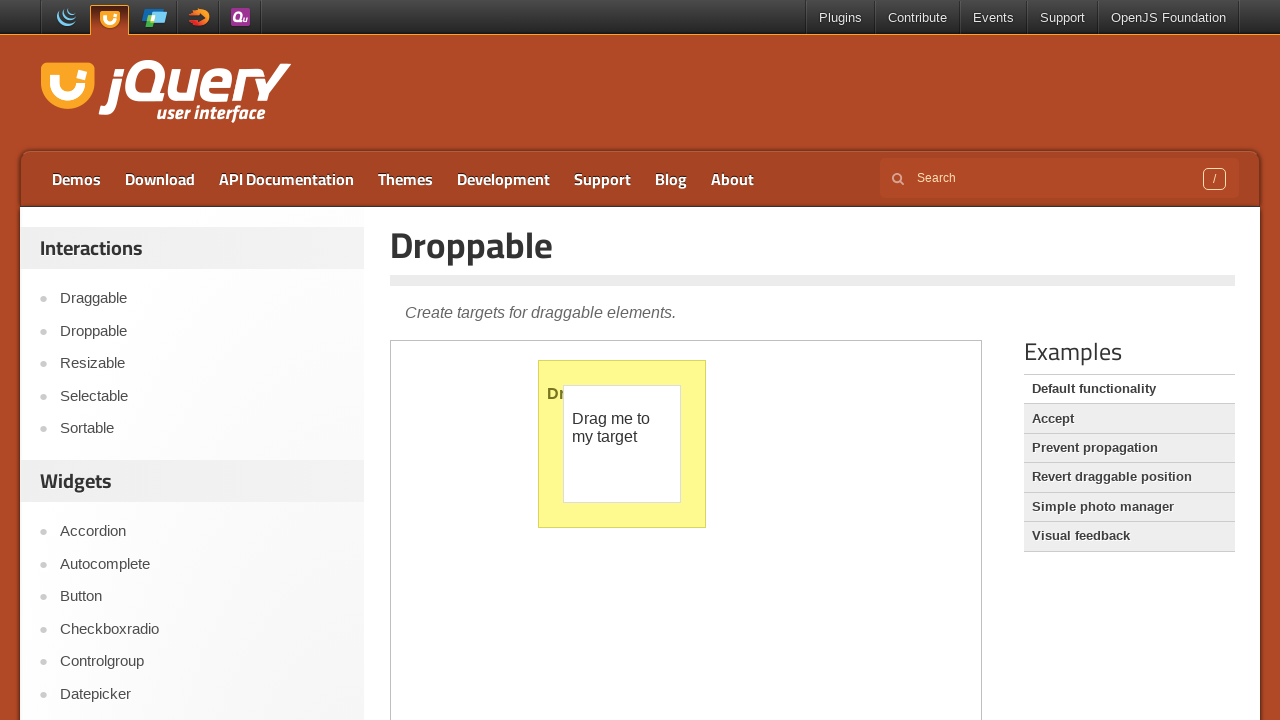

Waited for drag and drop action to complete
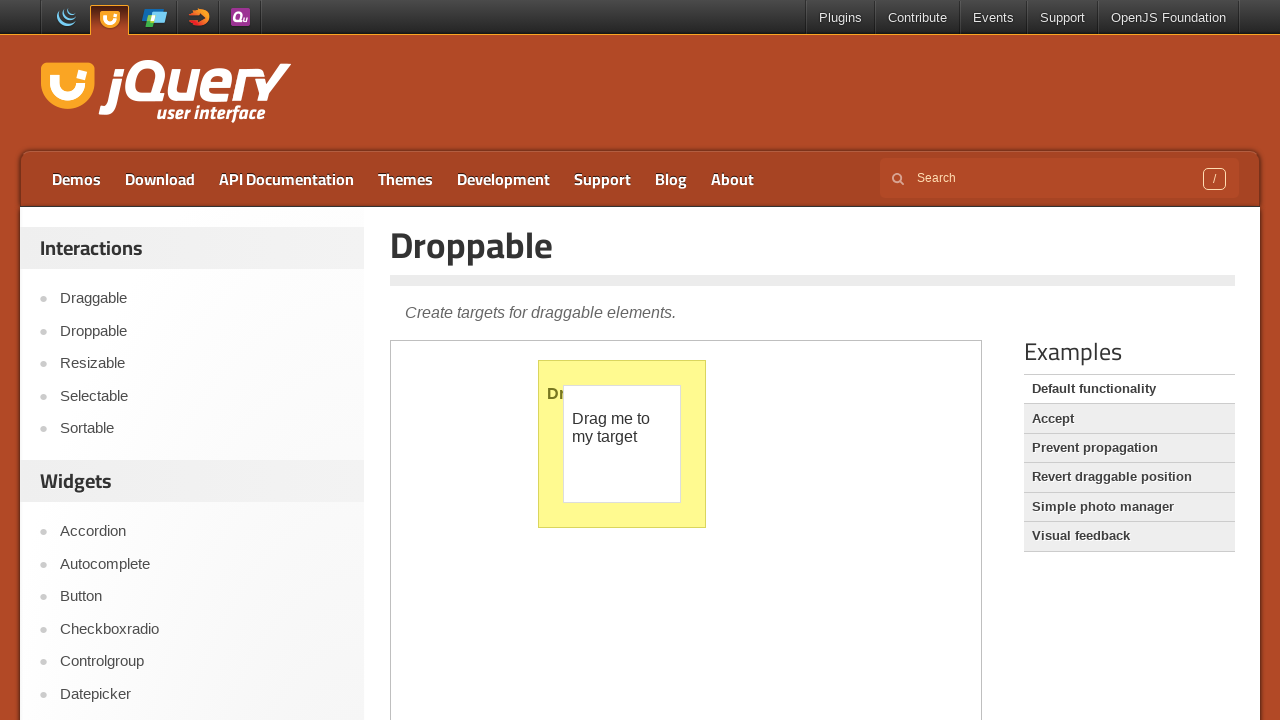

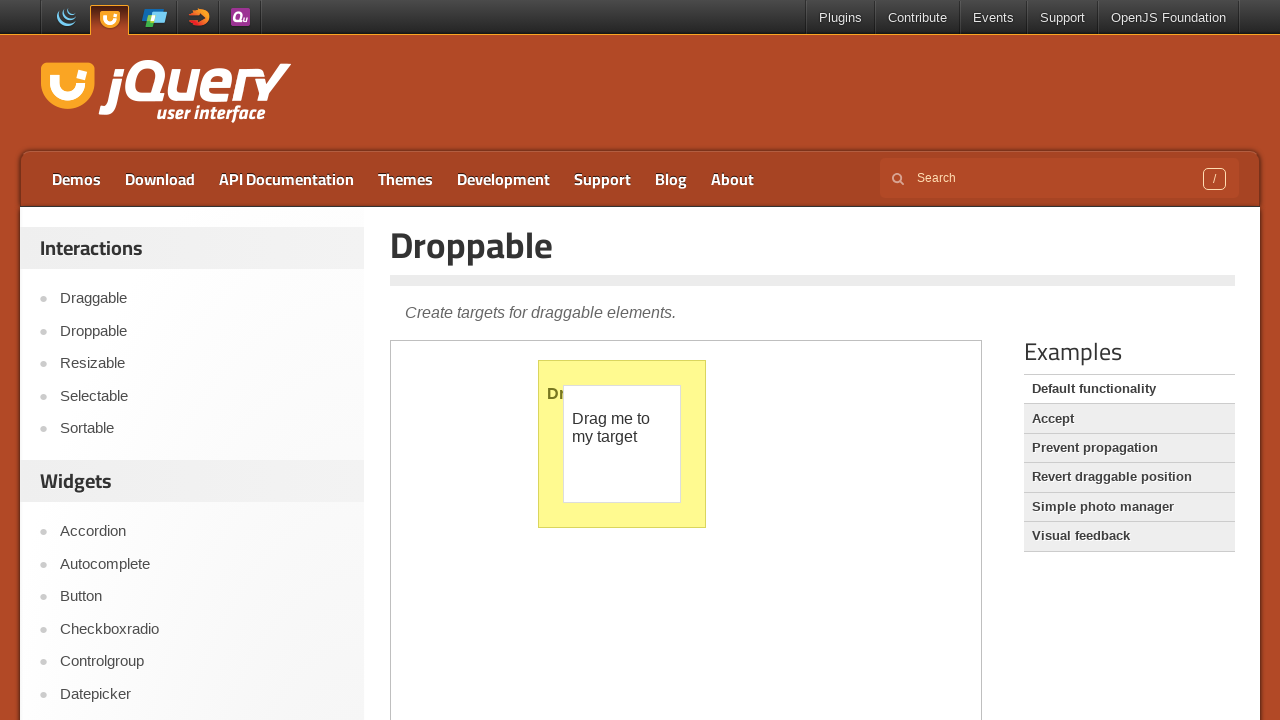